Tests checkbox selection functionality on a dummy booking website by clicking checkboxes and verifying their selected state before and after clicking

Starting URL: https://sqatools.in/dummy-booking-website/

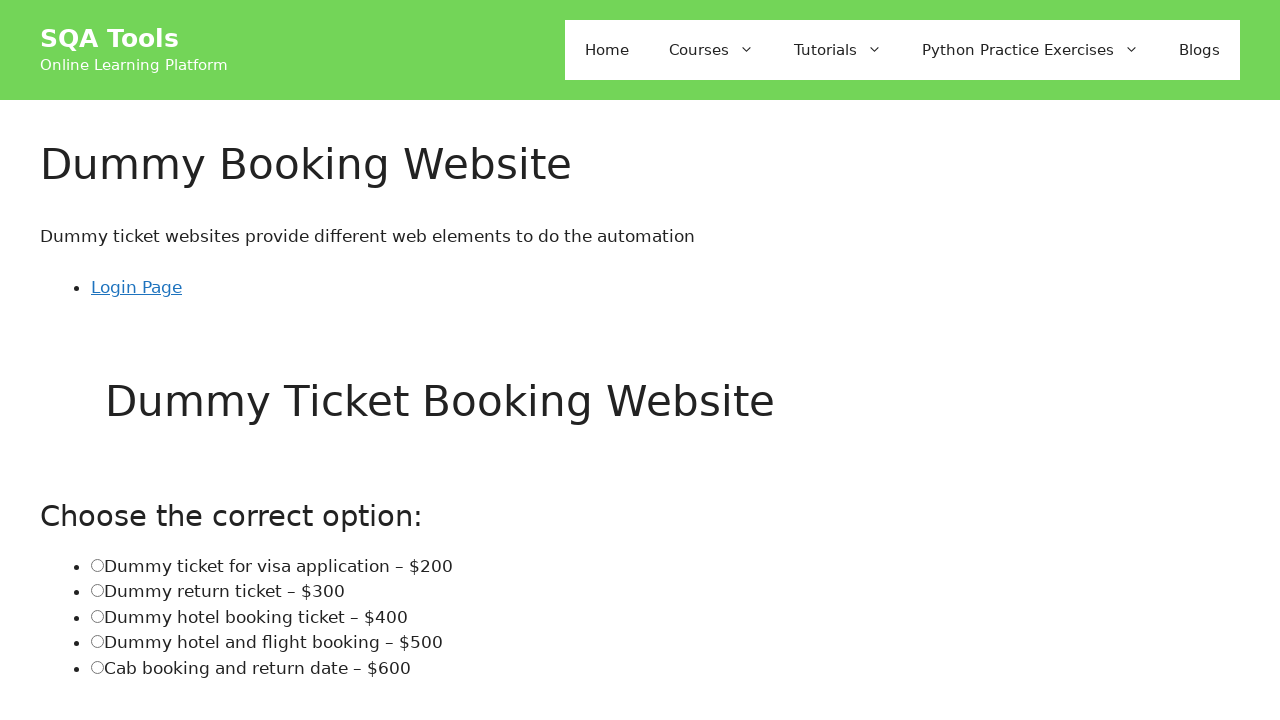

Waited for Pune checkbox to be visible
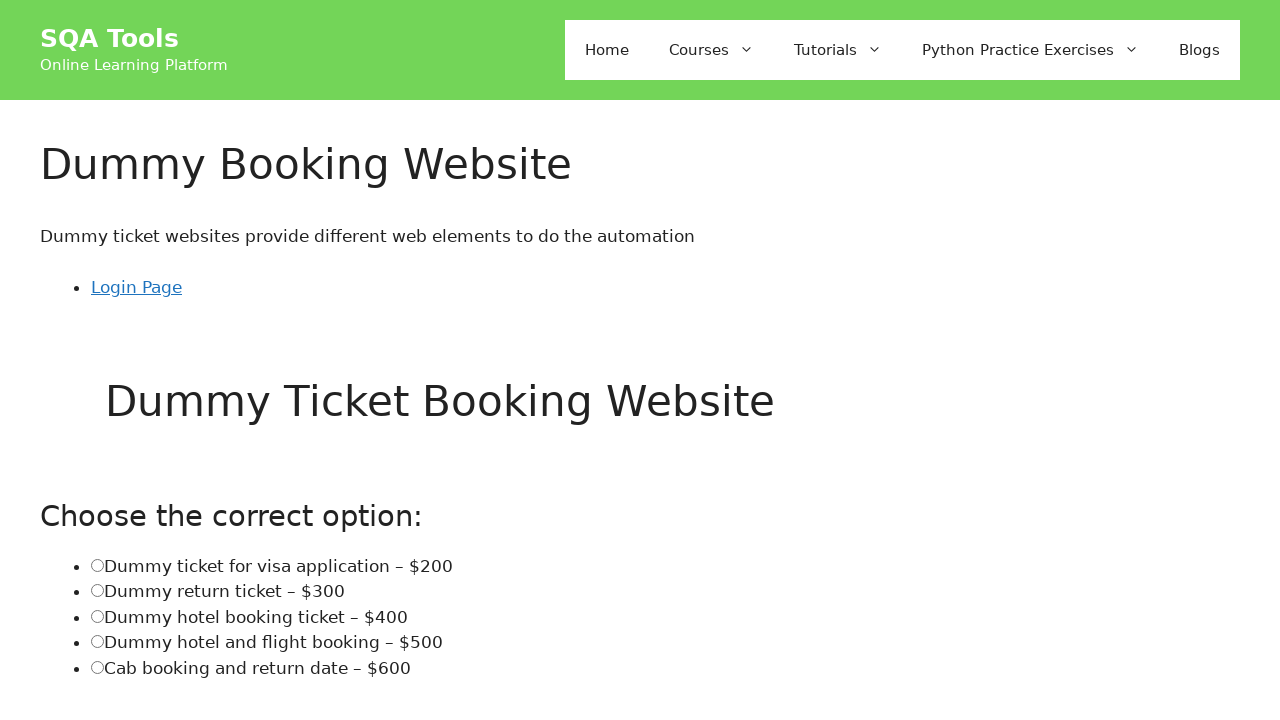

Clicked Pune checkbox at (56, 360) on xpath=//td[text()='Pune']//preceding-sibling::td/input
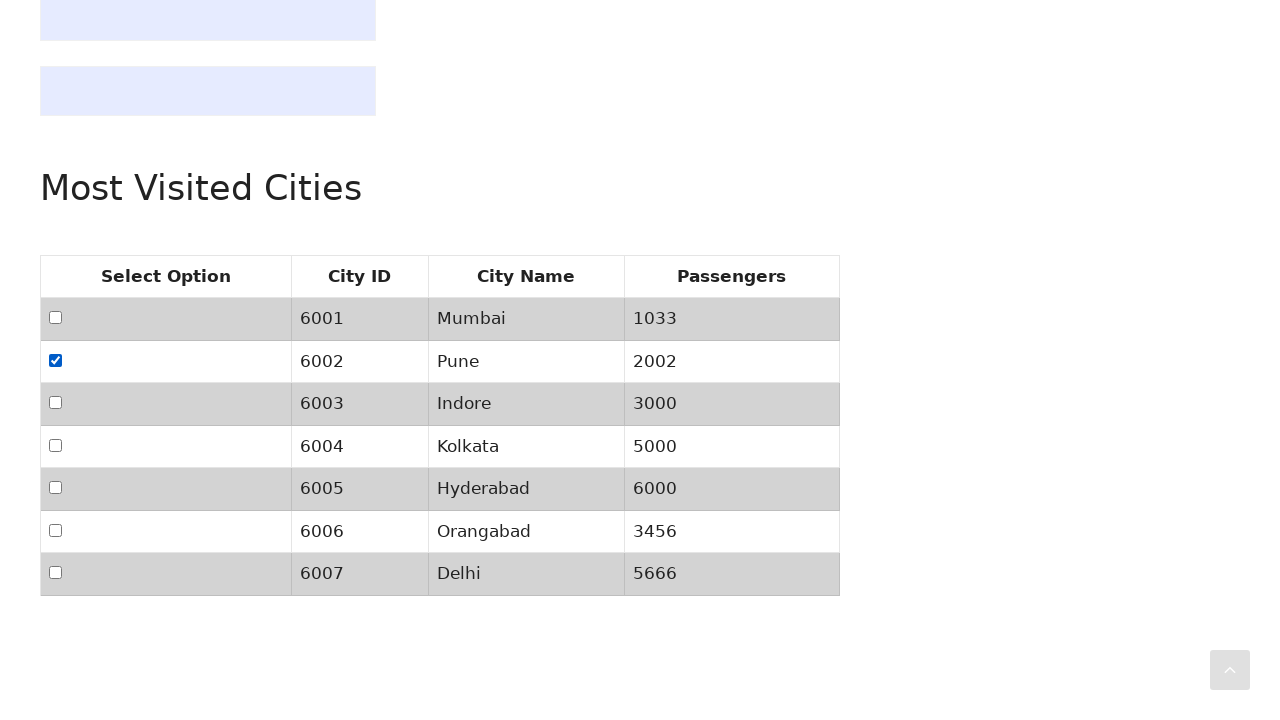

Located all checkboxes on the page (count: 7)
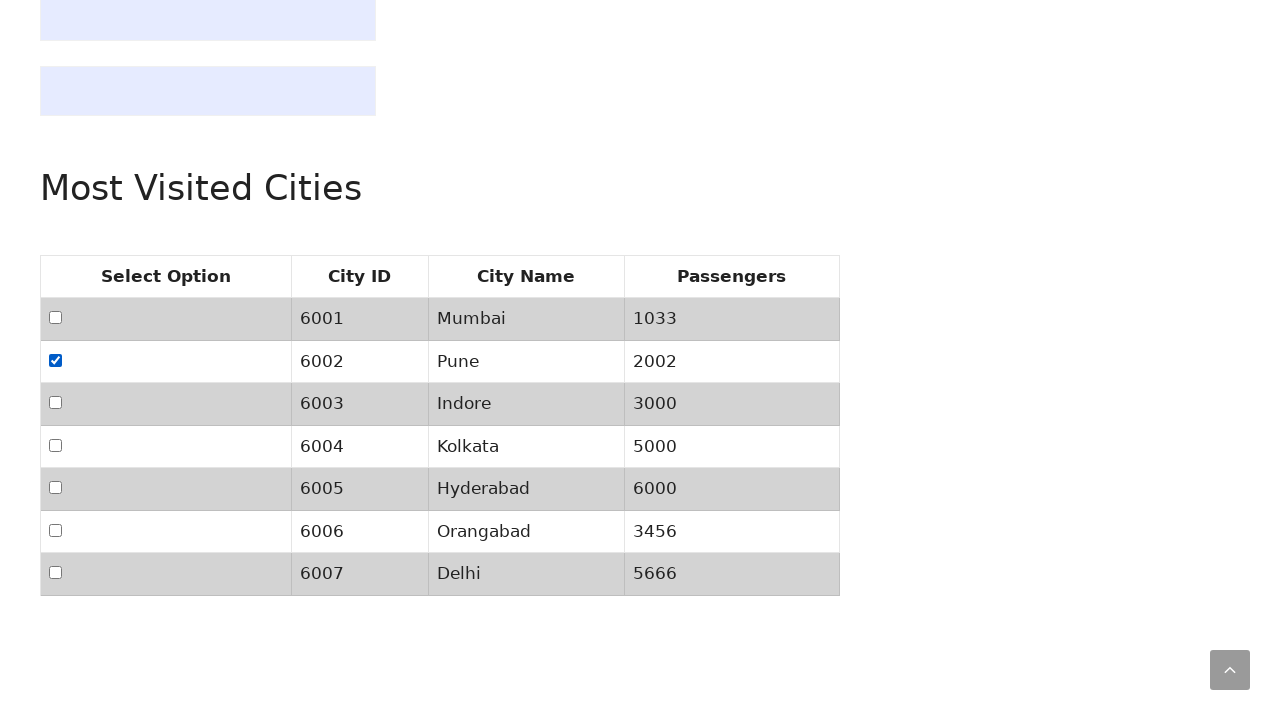

Clicked checkbox #1 at (56, 318) on xpath=//input[@type='checkbox'] >> nth=0
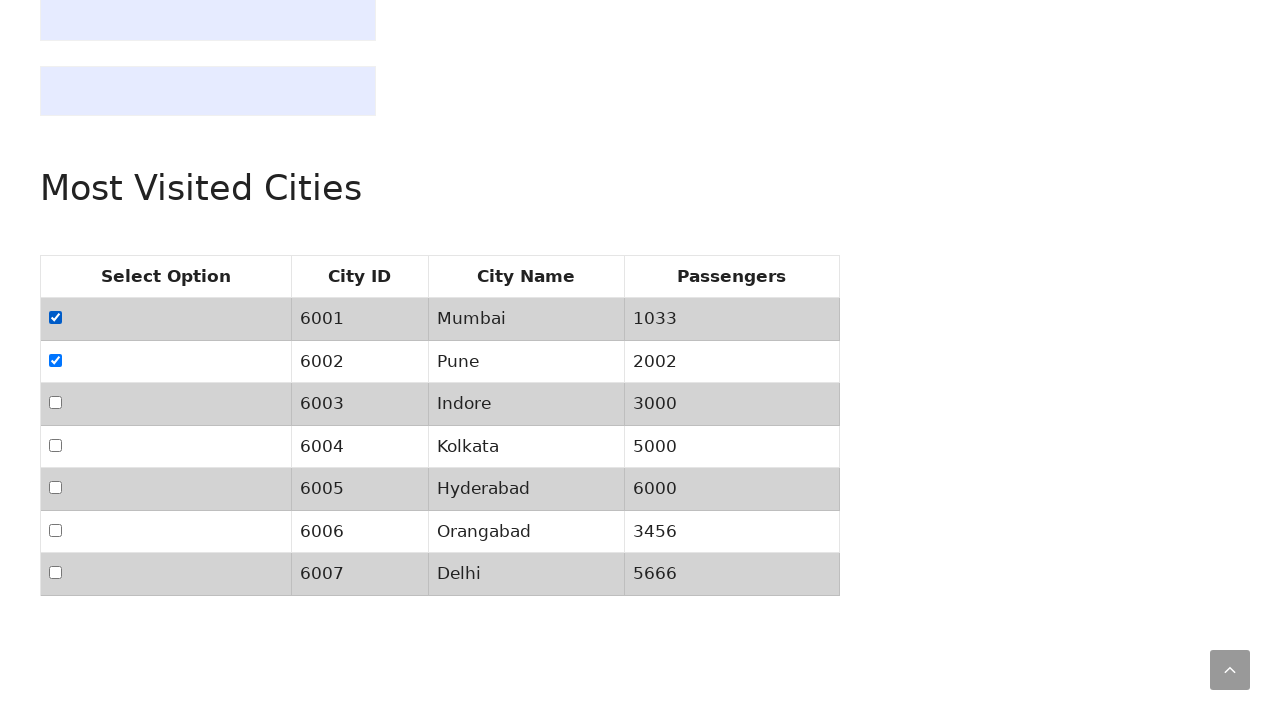

Waited 500ms after clicking checkbox #1
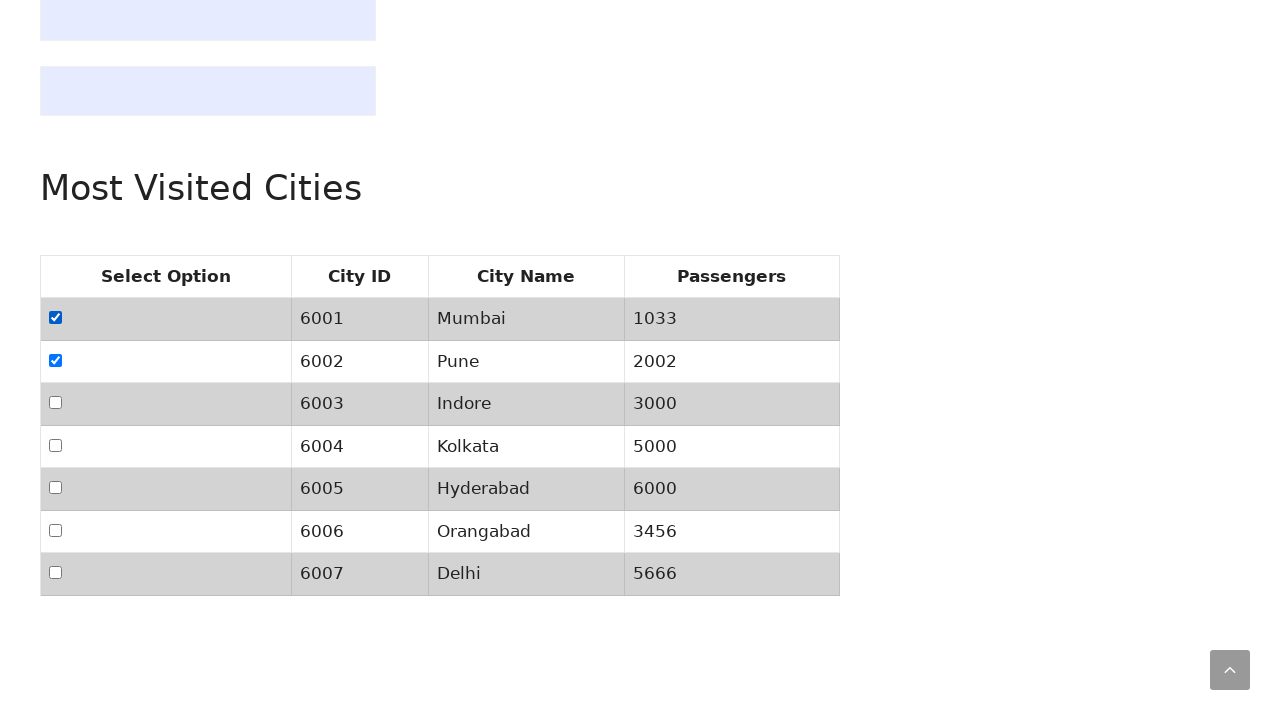

Clicked checkbox #2 at (56, 360) on xpath=//input[@type='checkbox'] >> nth=1
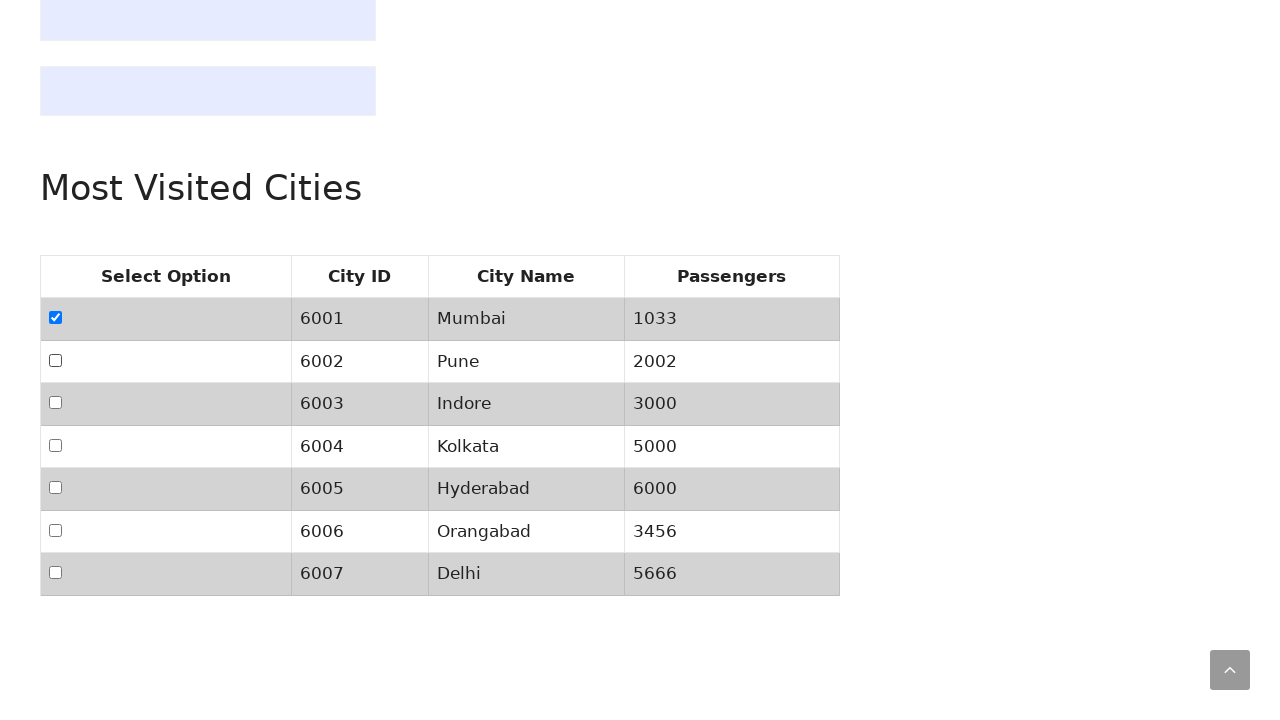

Waited 500ms after clicking checkbox #2
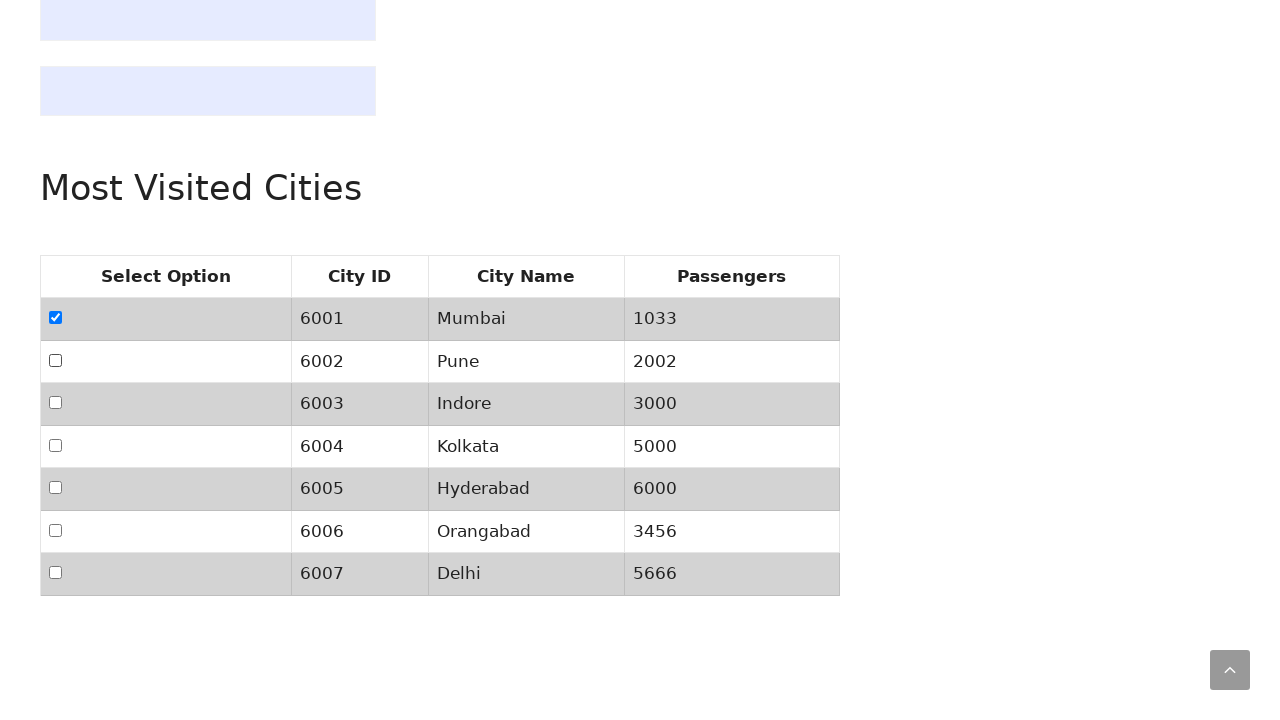

Clicked checkbox #3 at (56, 403) on xpath=//input[@type='checkbox'] >> nth=2
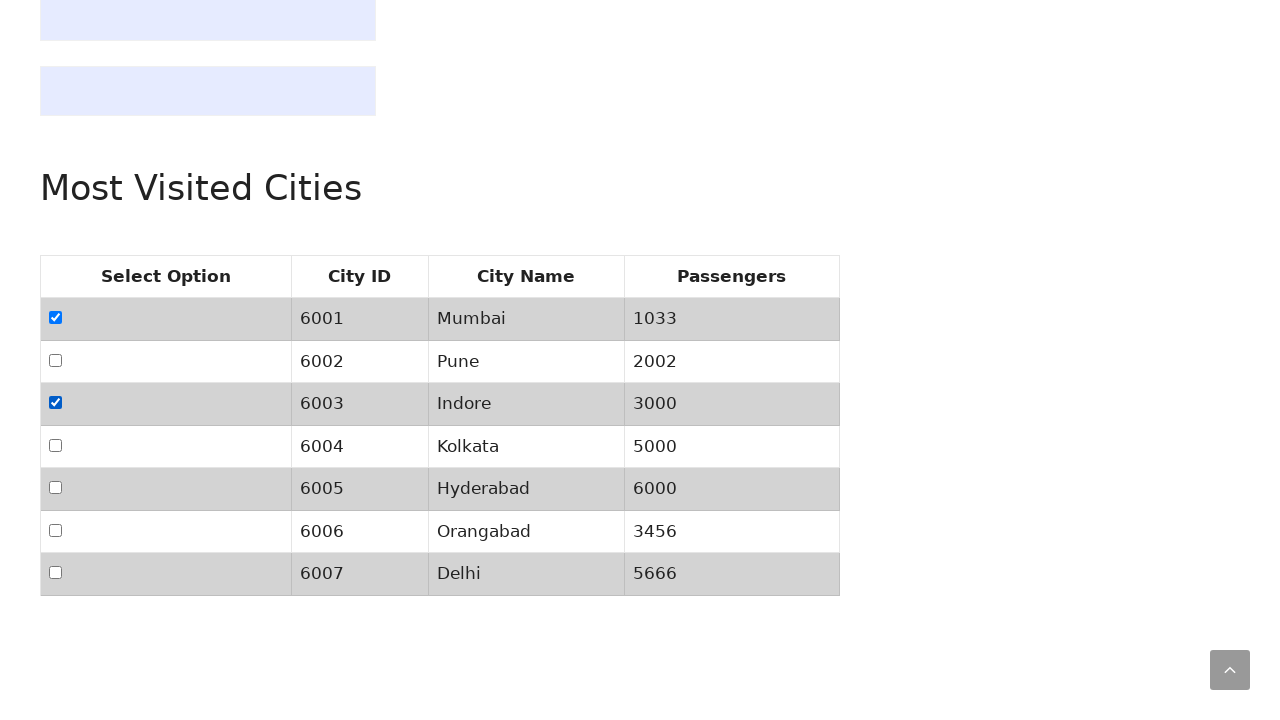

Waited 500ms after clicking checkbox #3
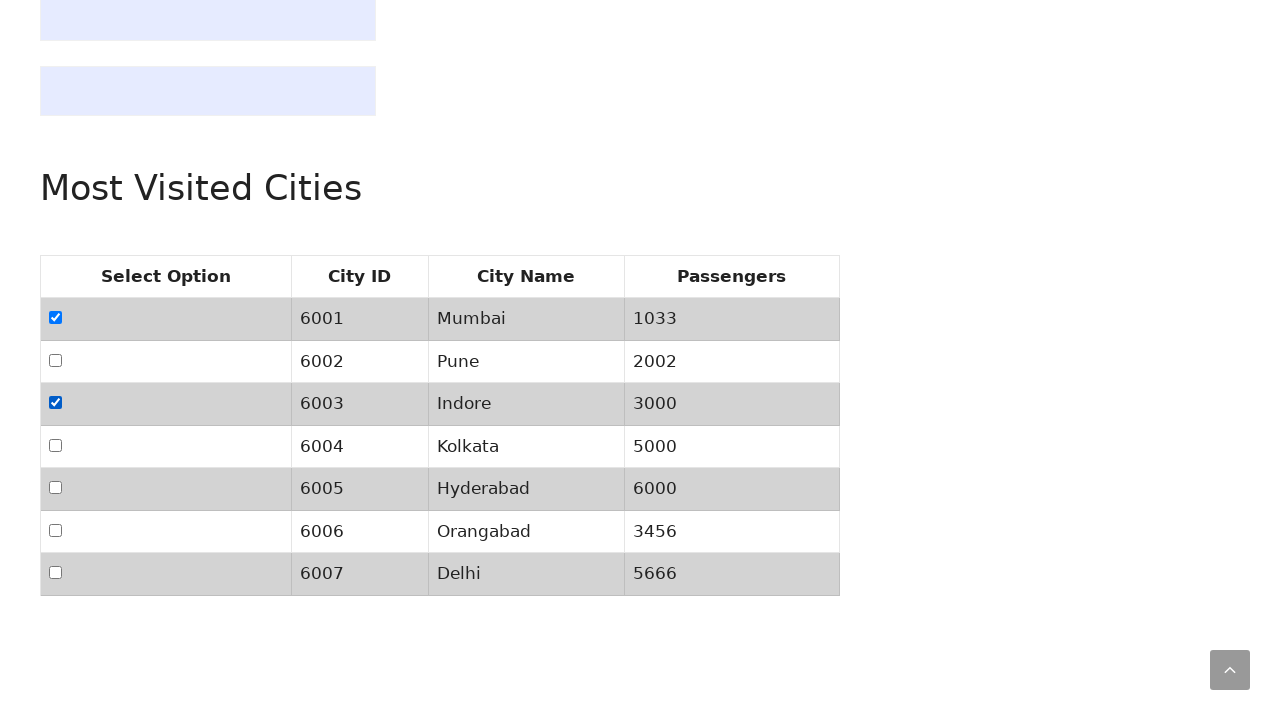

Clicked checkbox #4 at (56, 445) on xpath=//input[@type='checkbox'] >> nth=3
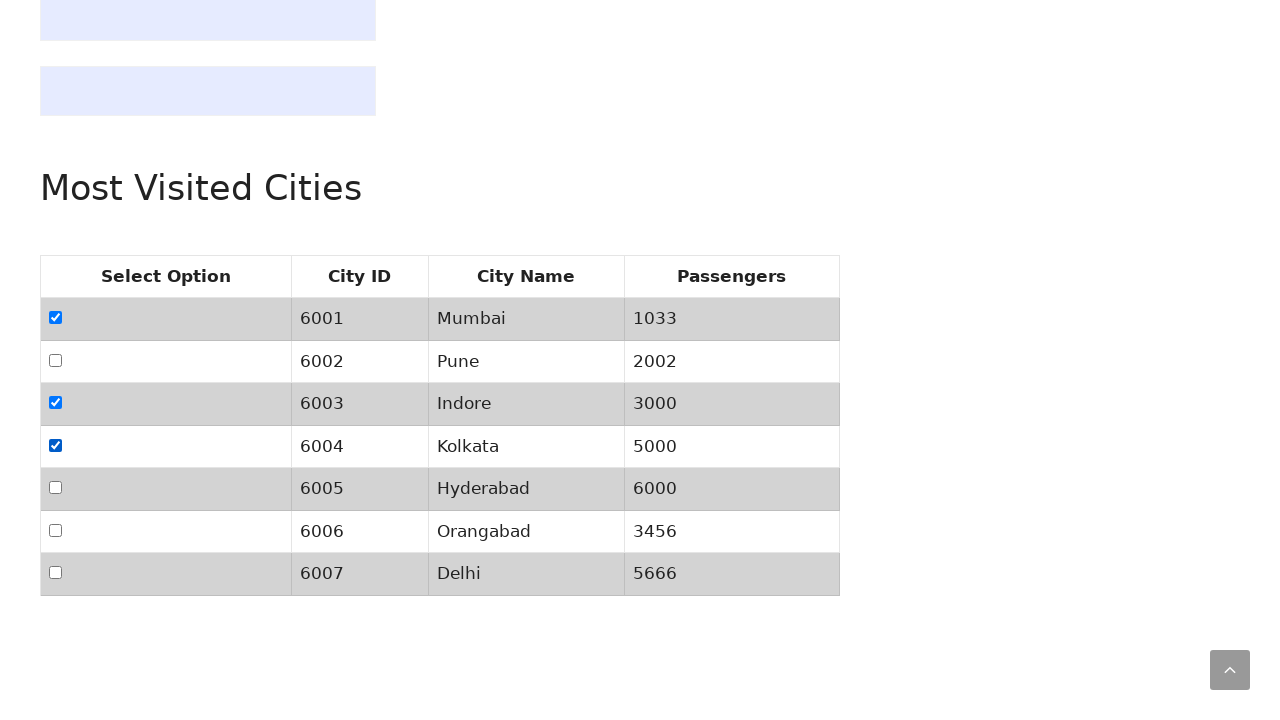

Waited 500ms after clicking checkbox #4
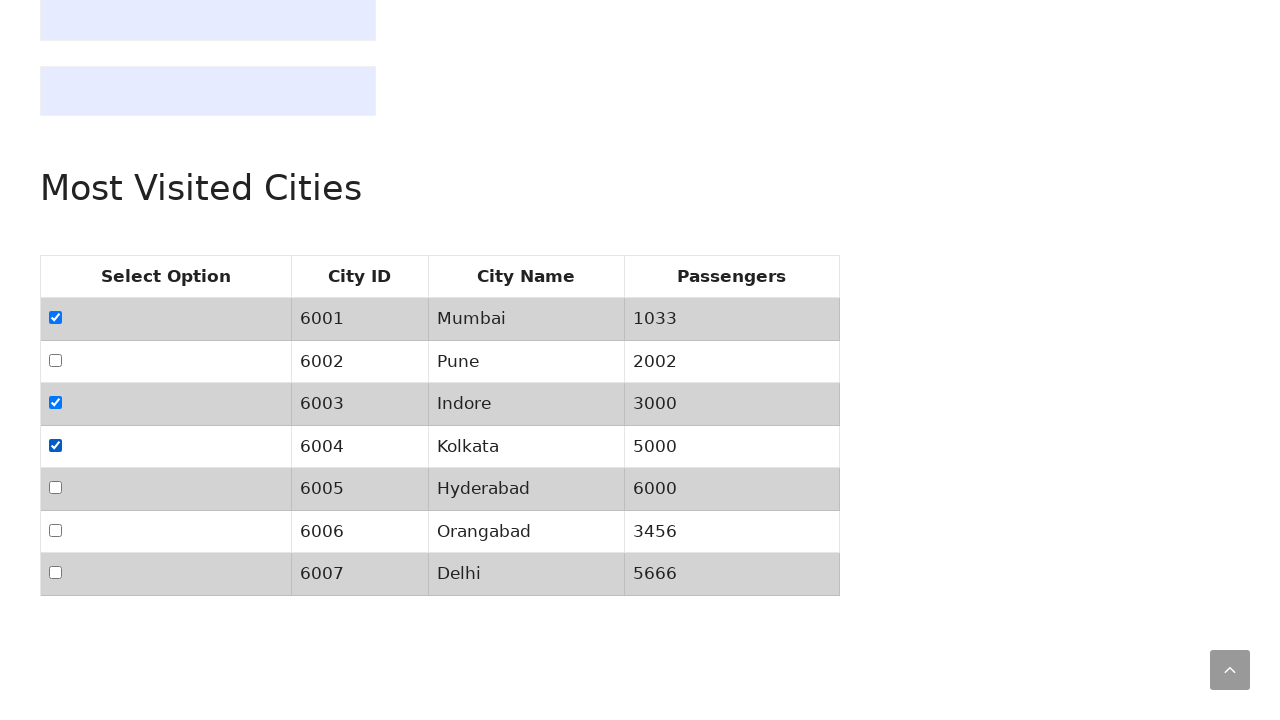

Clicked checkbox #5 at (56, 488) on xpath=//input[@type='checkbox'] >> nth=4
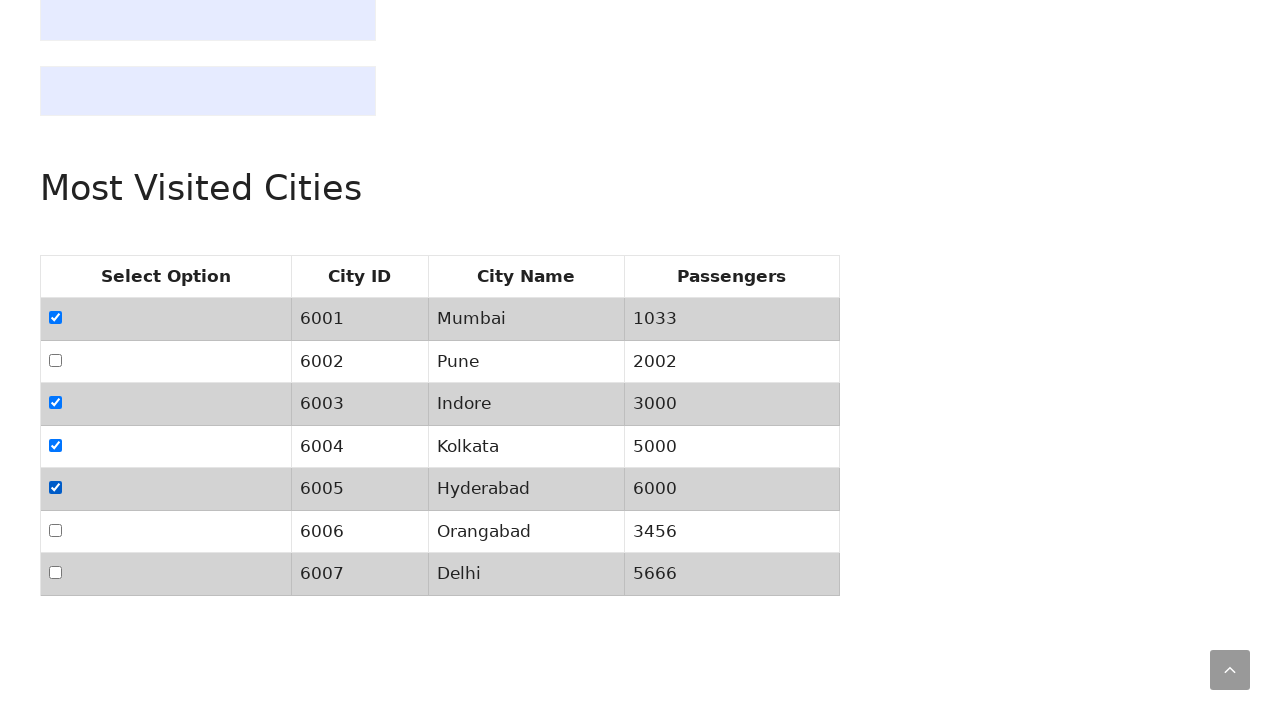

Waited 500ms after clicking checkbox #5
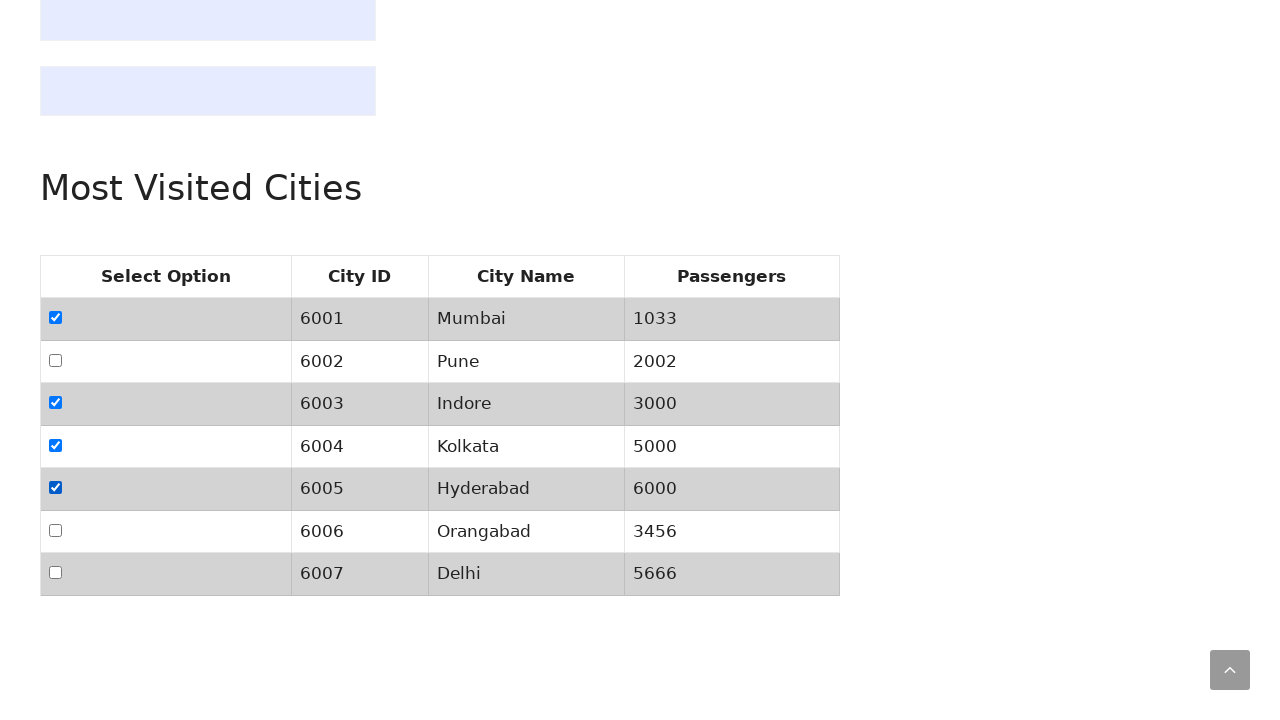

Clicked checkbox #6 at (56, 530) on xpath=//input[@type='checkbox'] >> nth=5
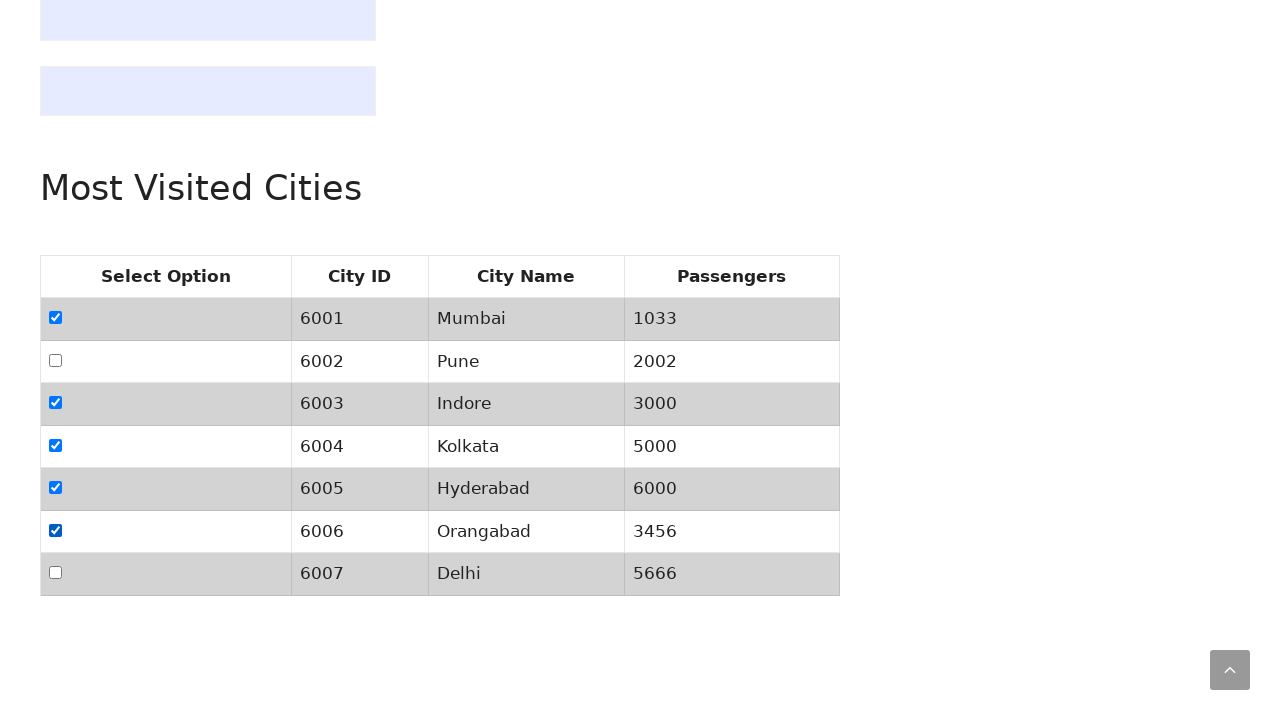

Waited 500ms after clicking checkbox #6
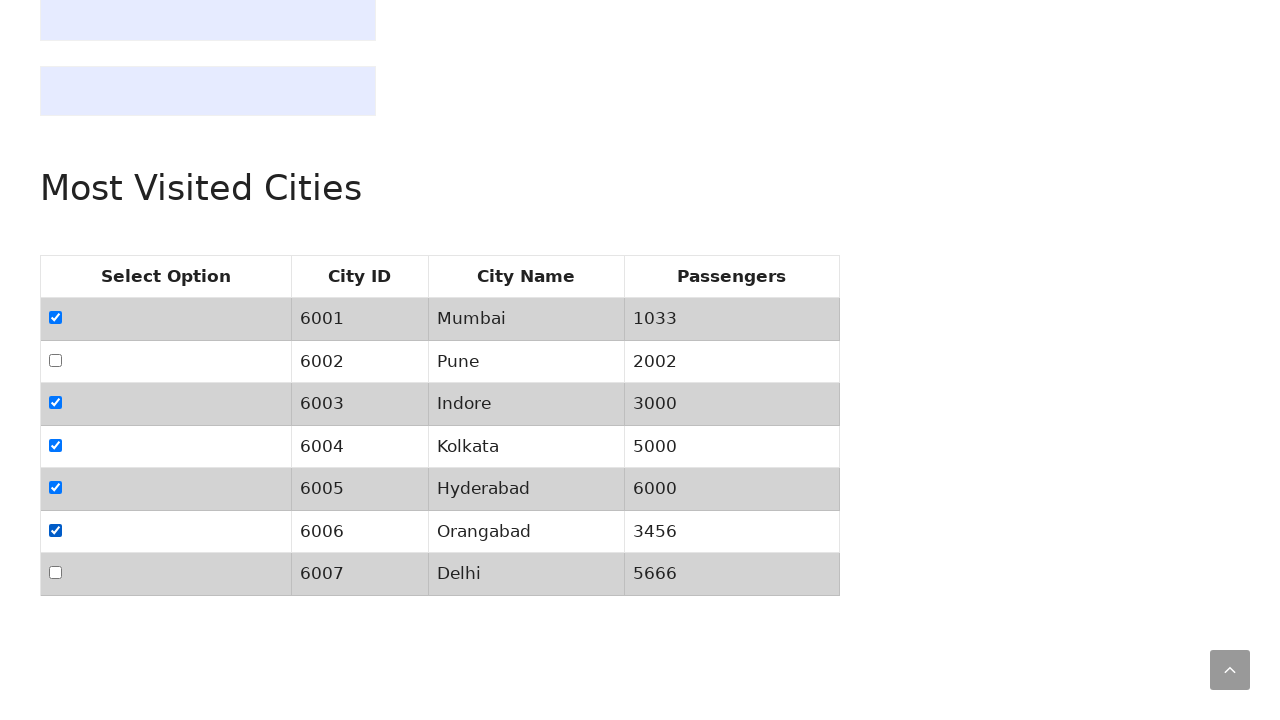

Clicked checkbox #7 at (56, 573) on xpath=//input[@type='checkbox'] >> nth=6
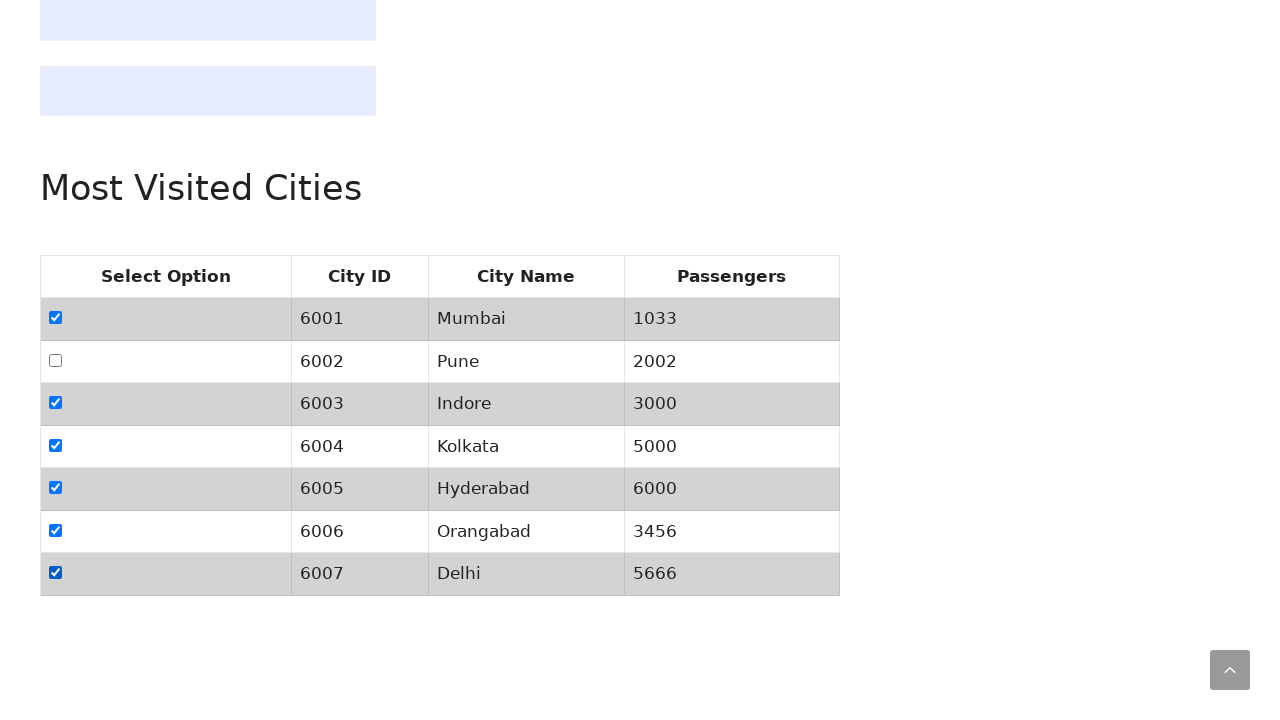

Waited 500ms after clicking checkbox #7
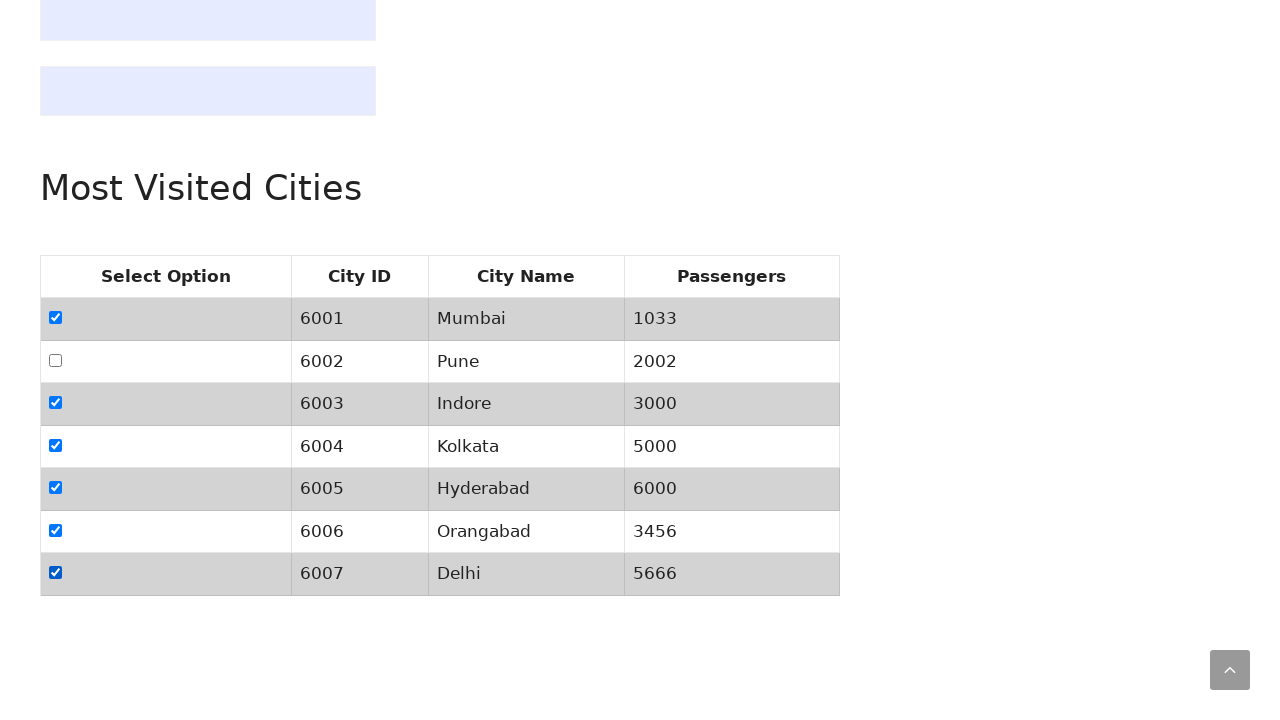

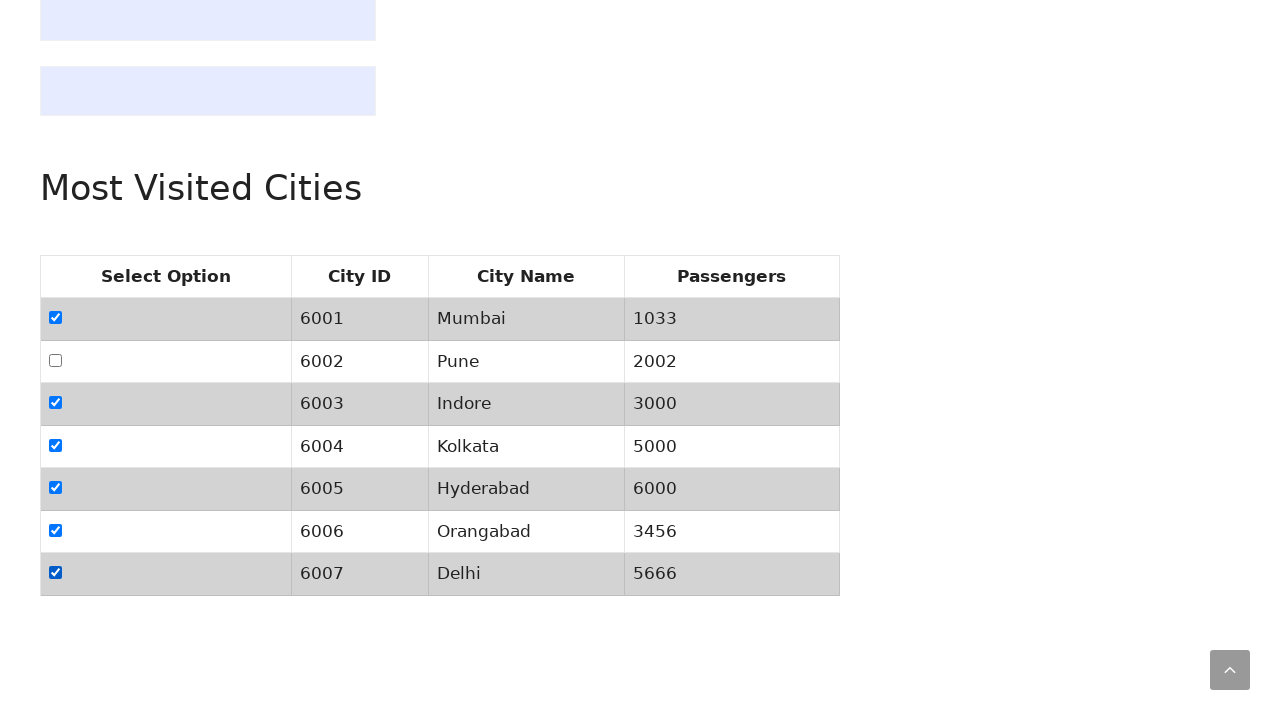